Tests filtering todos by clicking Active, Completed, and All filter links and using browser back navigation

Starting URL: https://demo.playwright.dev/todomvc

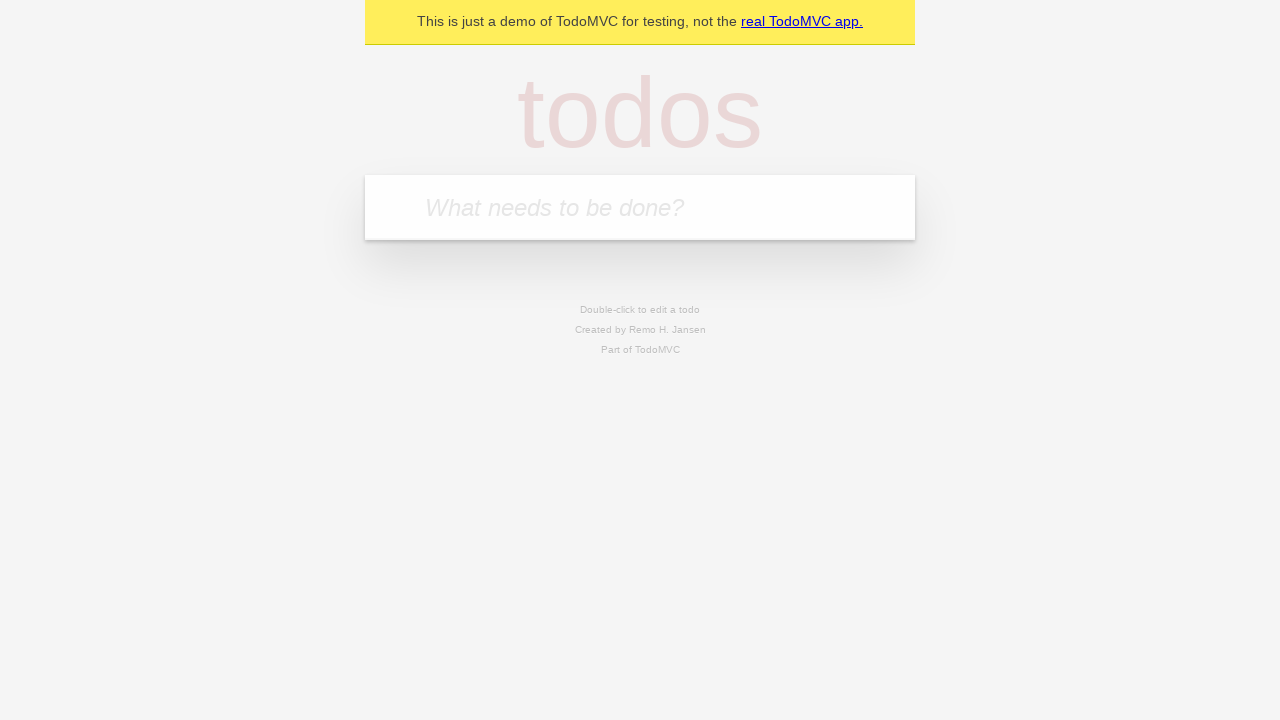

Filled todo input with 'buy some cheese' on internal:attr=[placeholder="What needs to be done?"i]
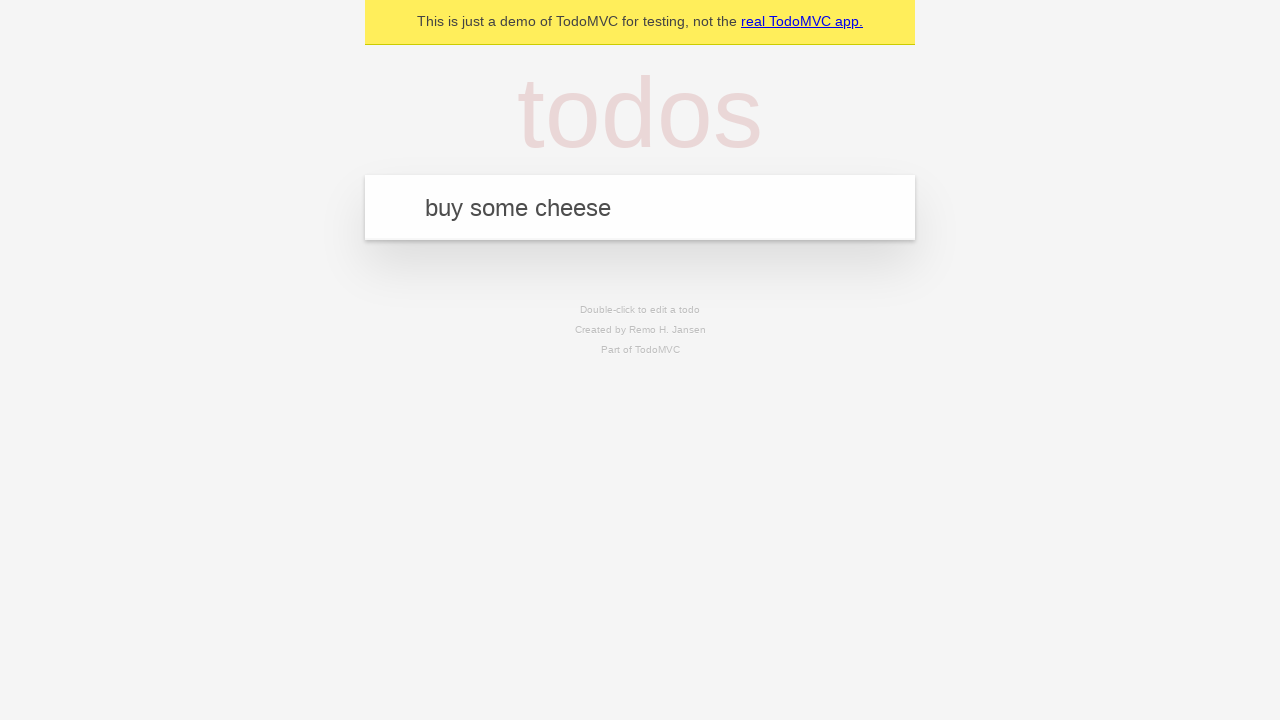

Pressed Enter to add first todo on internal:attr=[placeholder="What needs to be done?"i]
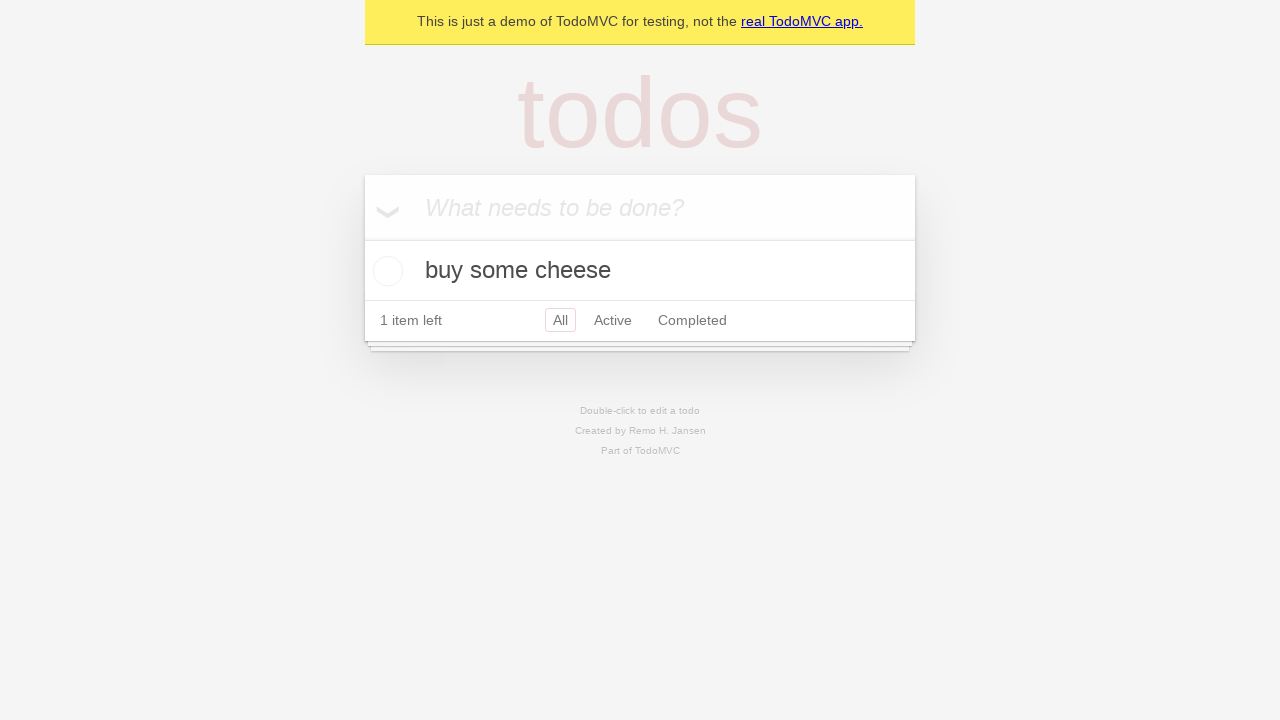

Filled todo input with 'feed the cat' on internal:attr=[placeholder="What needs to be done?"i]
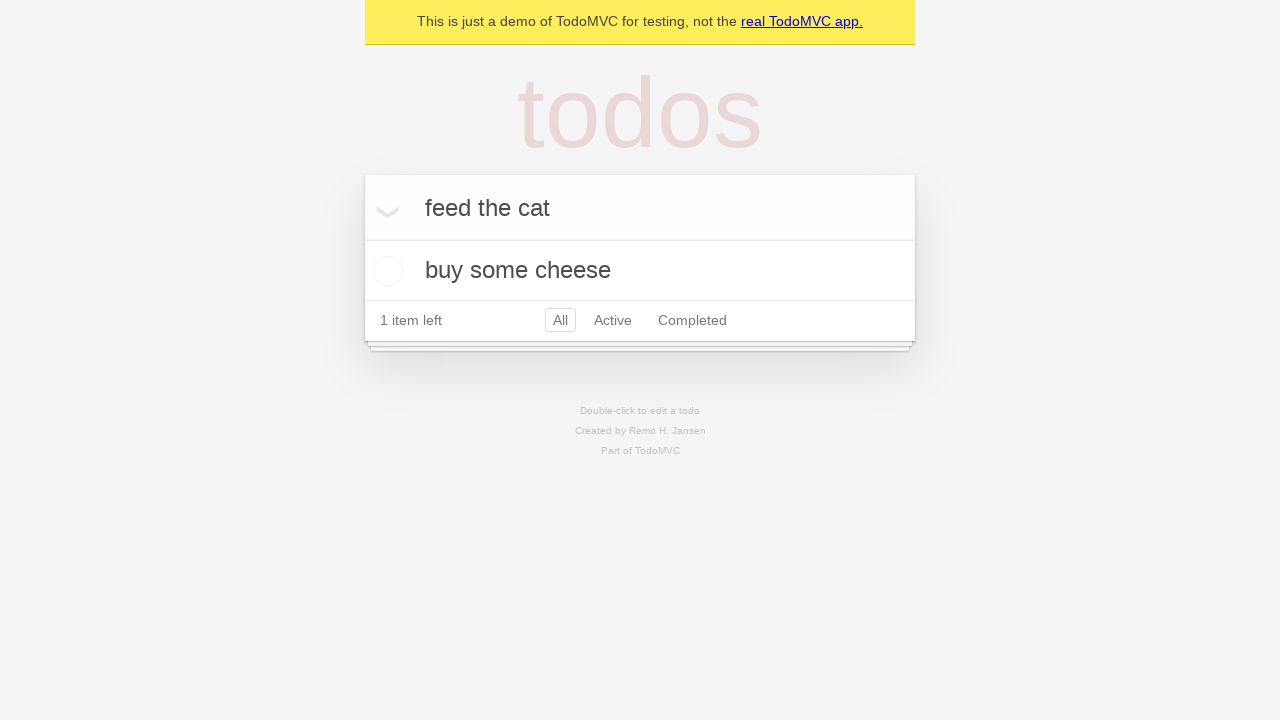

Pressed Enter to add second todo on internal:attr=[placeholder="What needs to be done?"i]
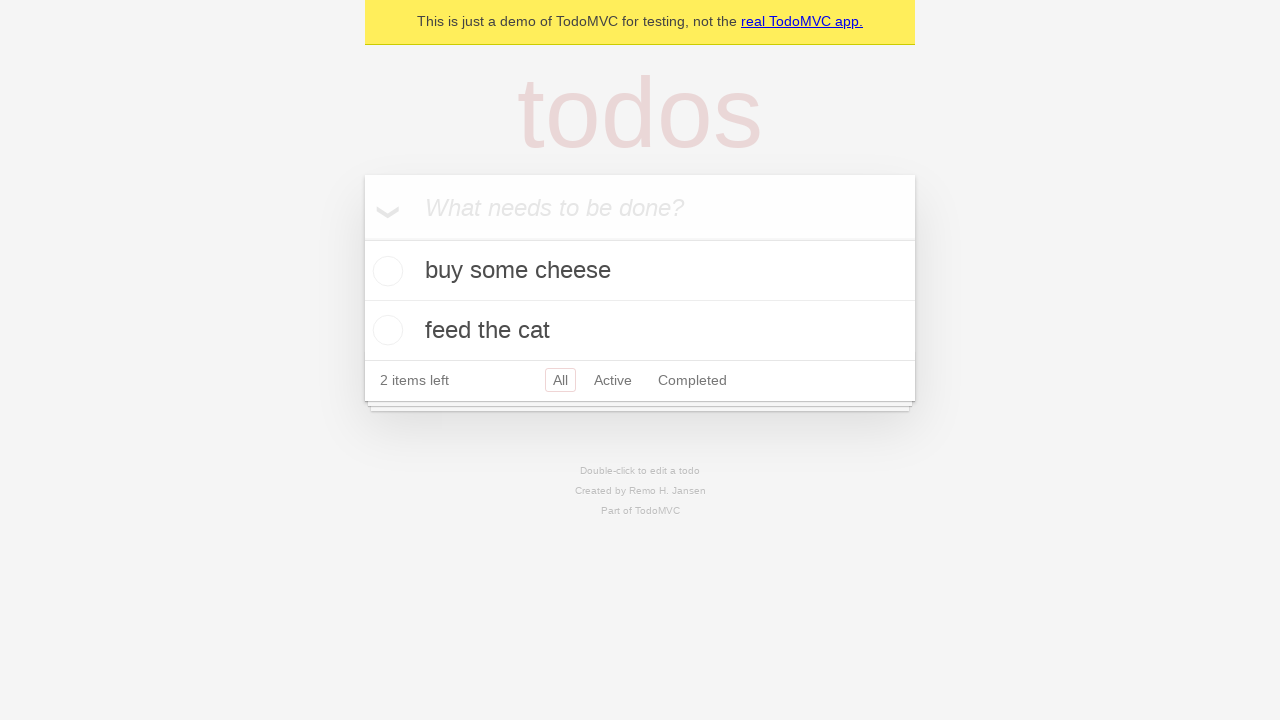

Filled todo input with 'book a doctors appointment' on internal:attr=[placeholder="What needs to be done?"i]
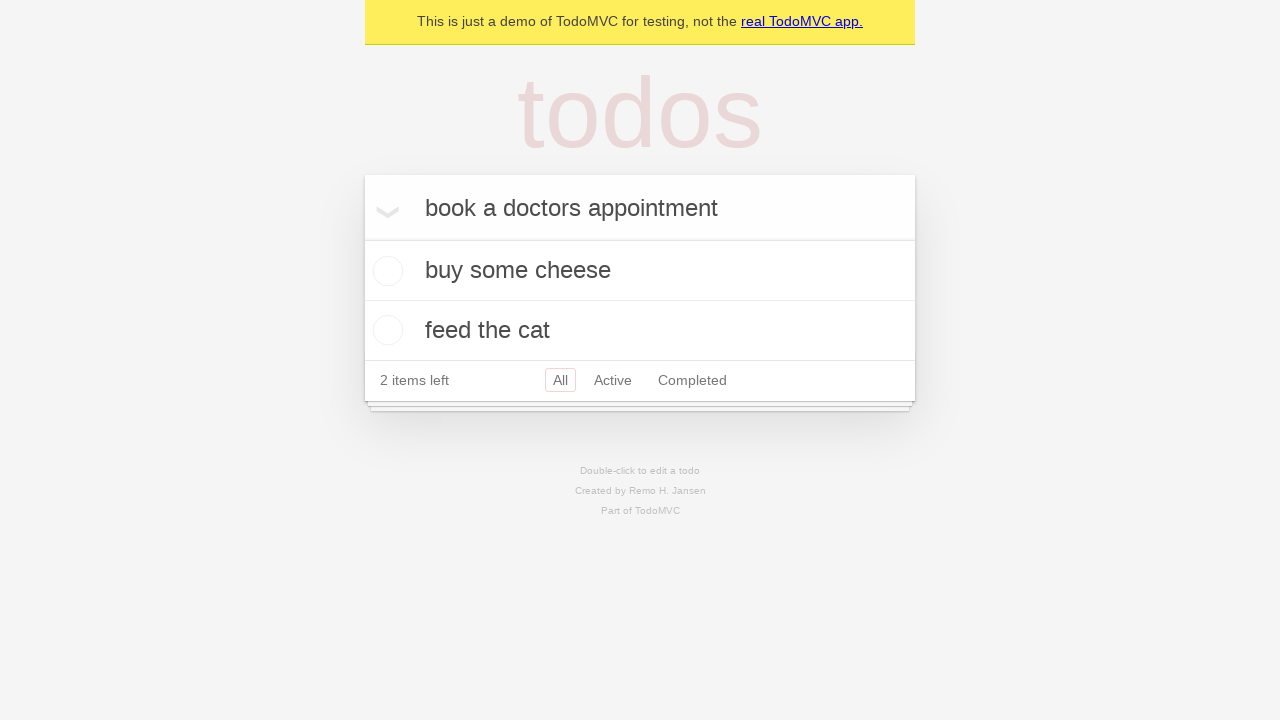

Pressed Enter to add third todo on internal:attr=[placeholder="What needs to be done?"i]
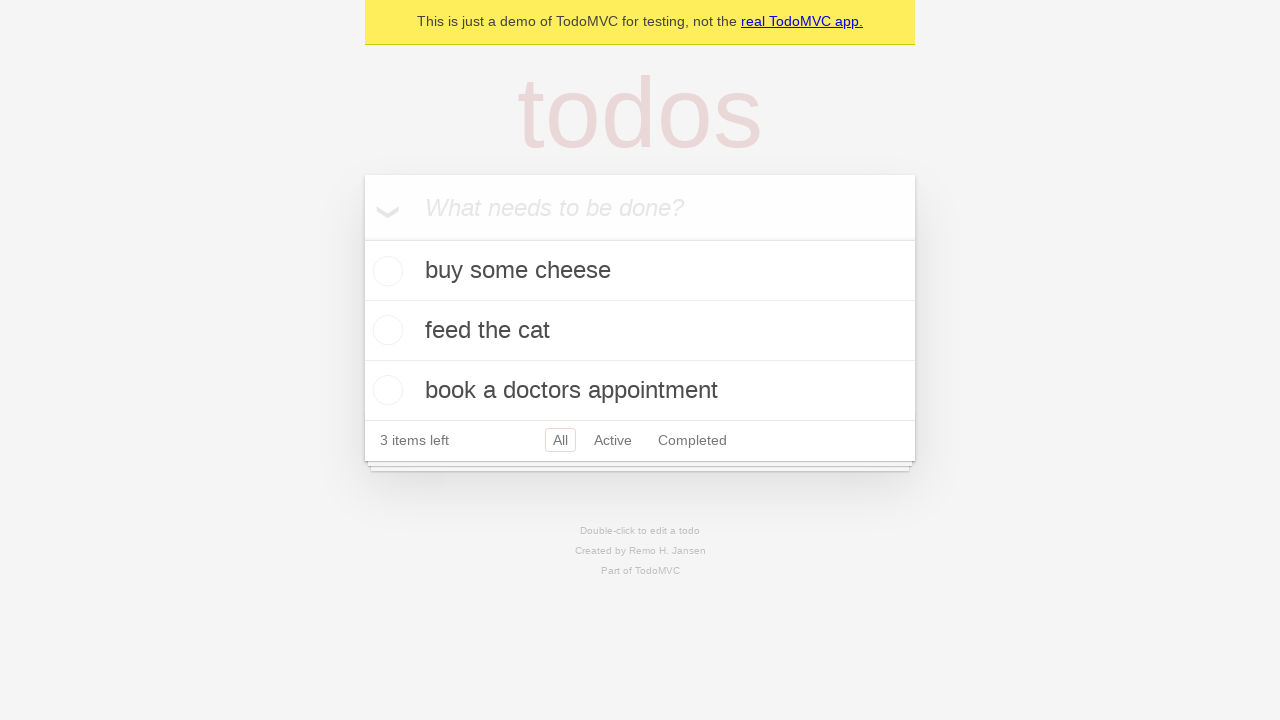

Checked the second todo item 'feed the cat' at (385, 330) on internal:testid=[data-testid="todo-item"s] >> nth=1 >> internal:role=checkbox
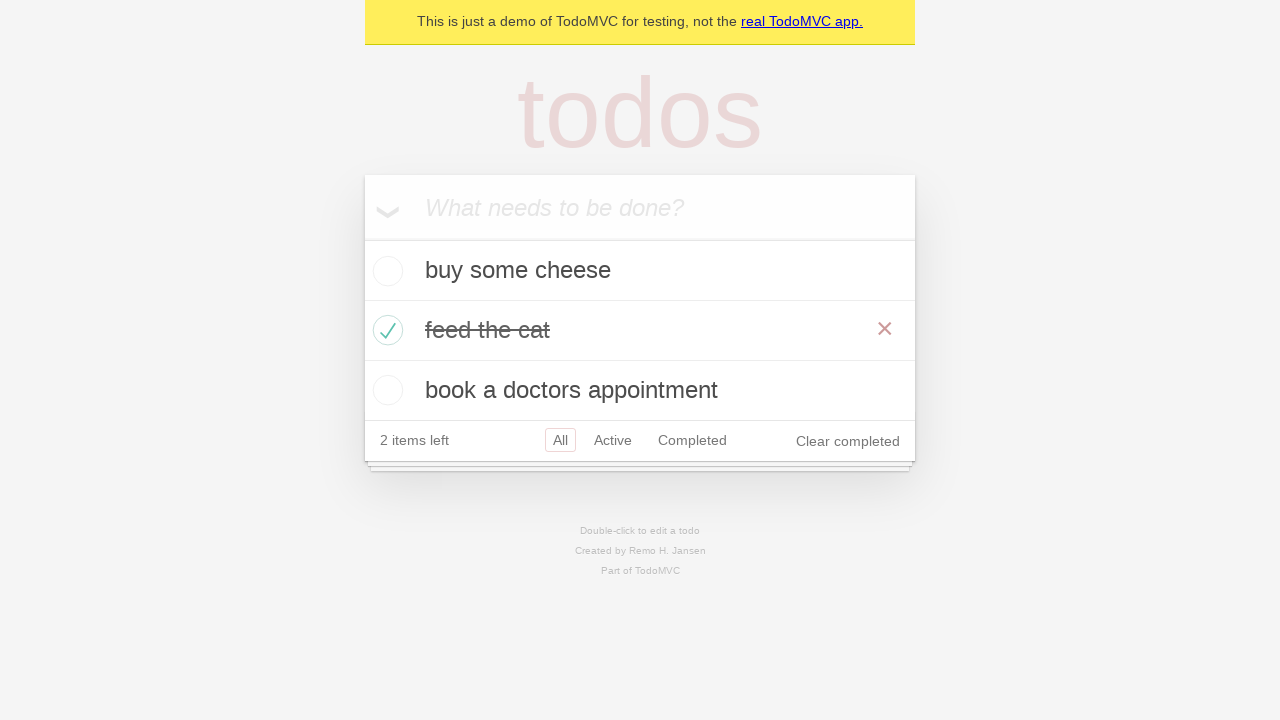

Clicked All filter link to show all todos at (560, 440) on internal:role=link[name="All"i]
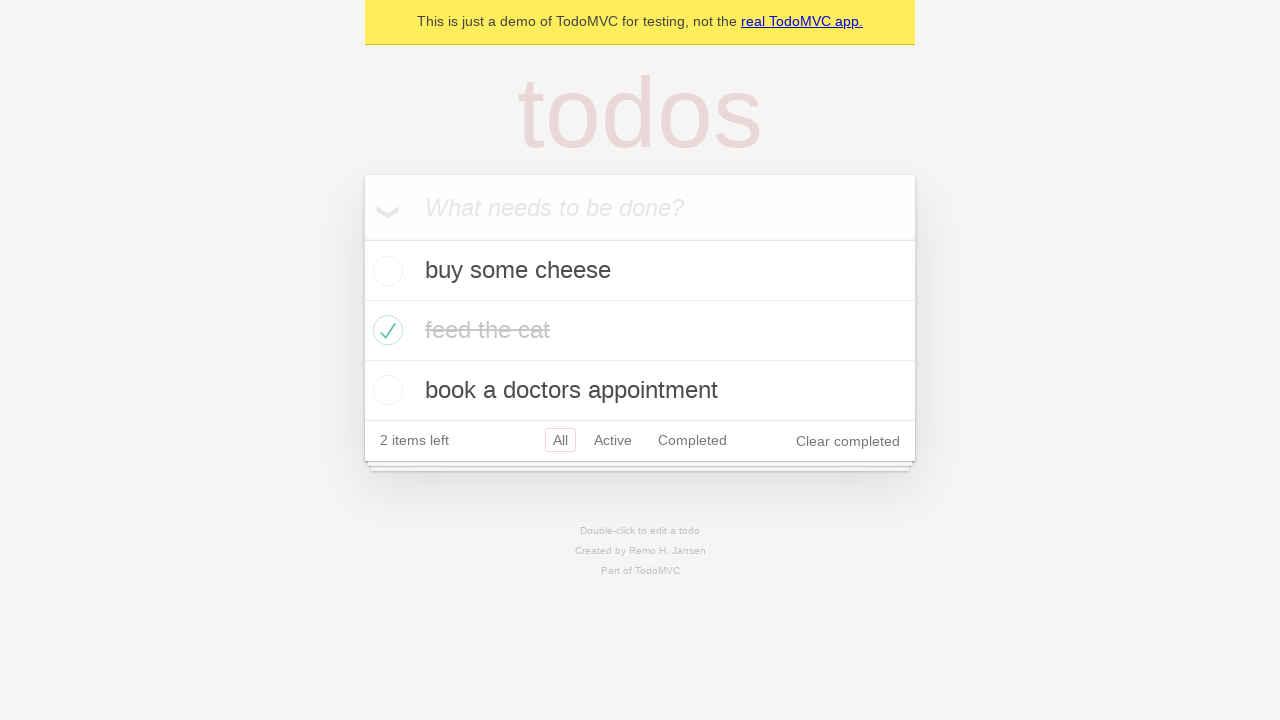

Clicked Active filter link to show only active todos at (613, 440) on internal:role=link[name="Active"i]
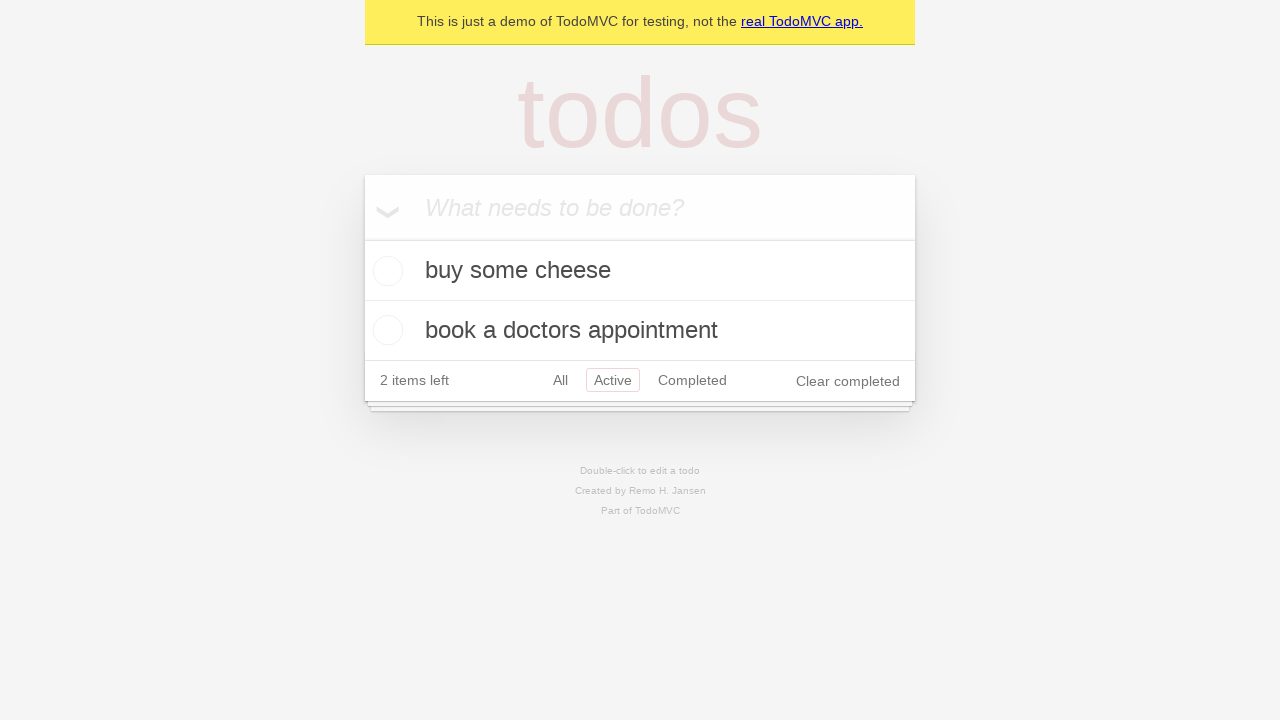

Clicked Completed filter link to show only completed todos at (692, 380) on internal:role=link[name="Completed"i]
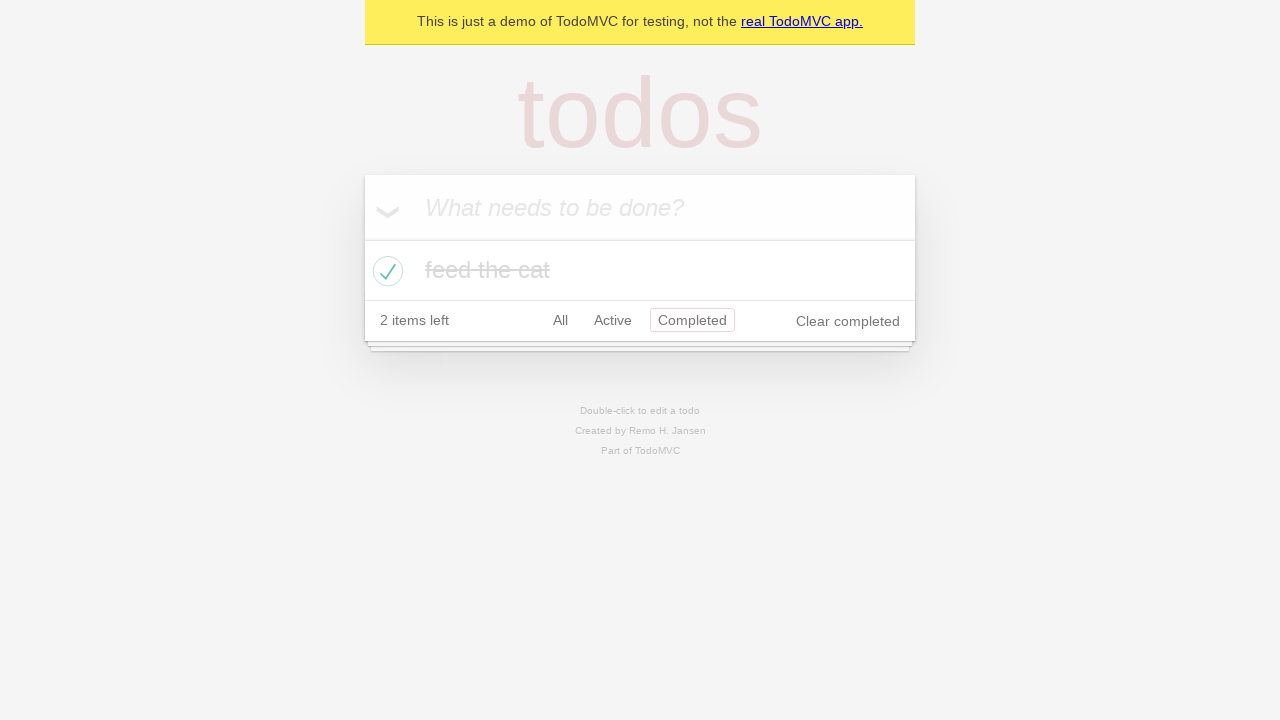

Navigated back to Active filter view
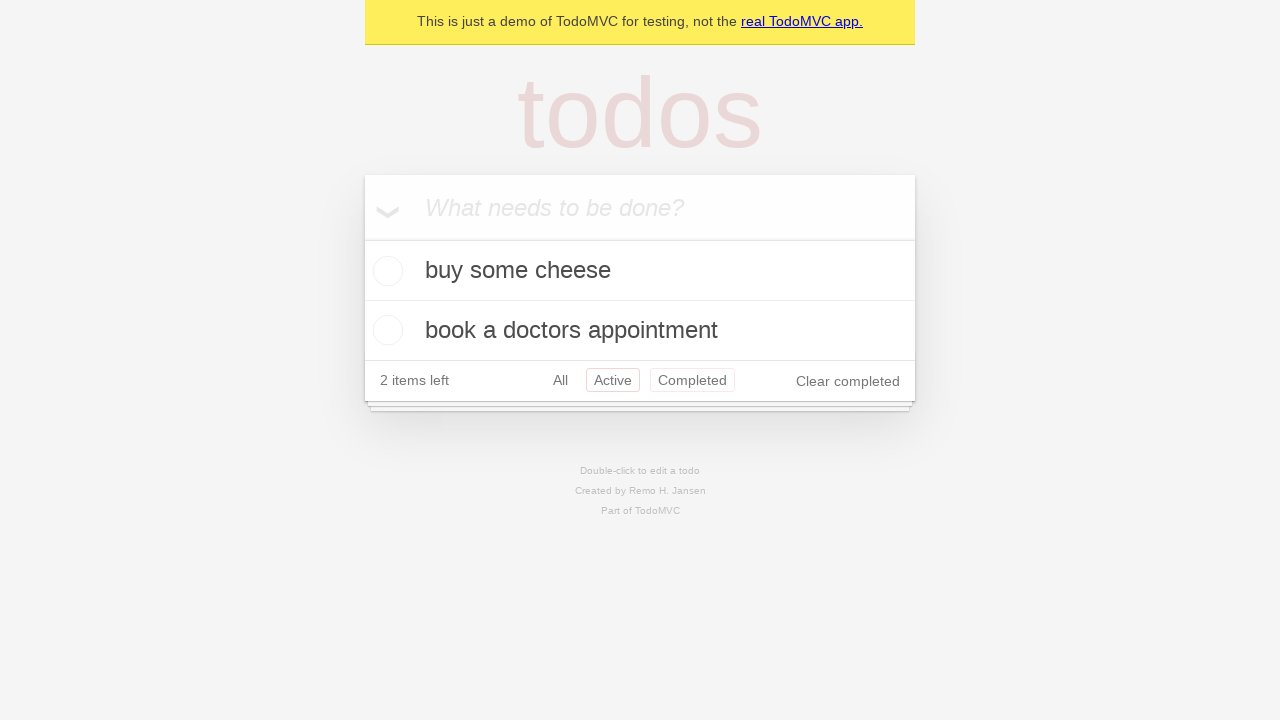

Navigated back to All filter view
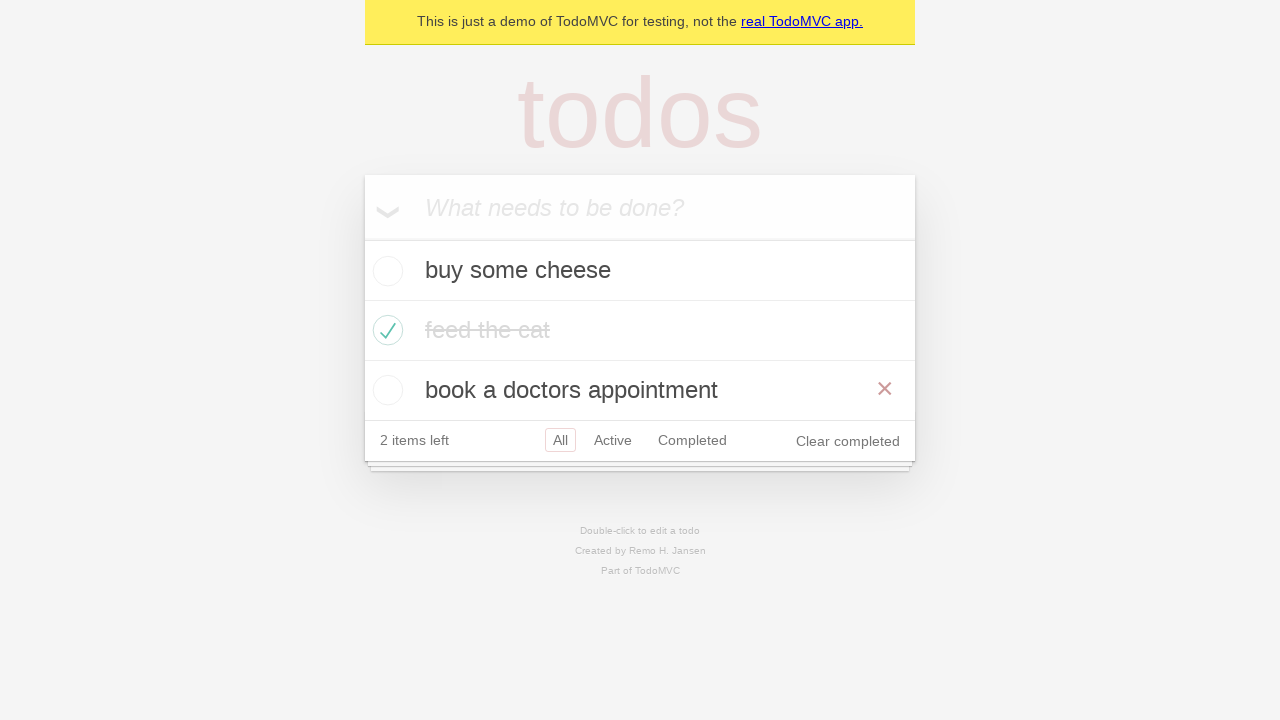

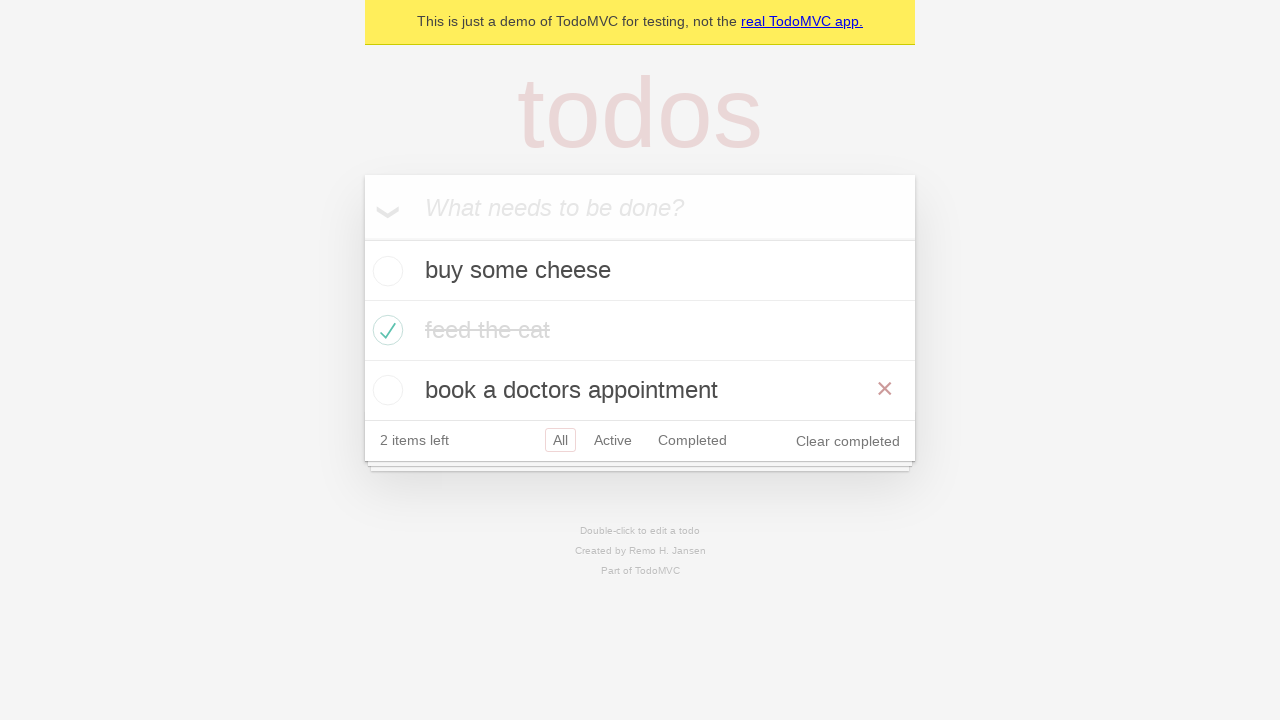